Navigates to Microsoft Edge homepage and retrieves the page title

Starting URL: https://www.microsoftedge.com

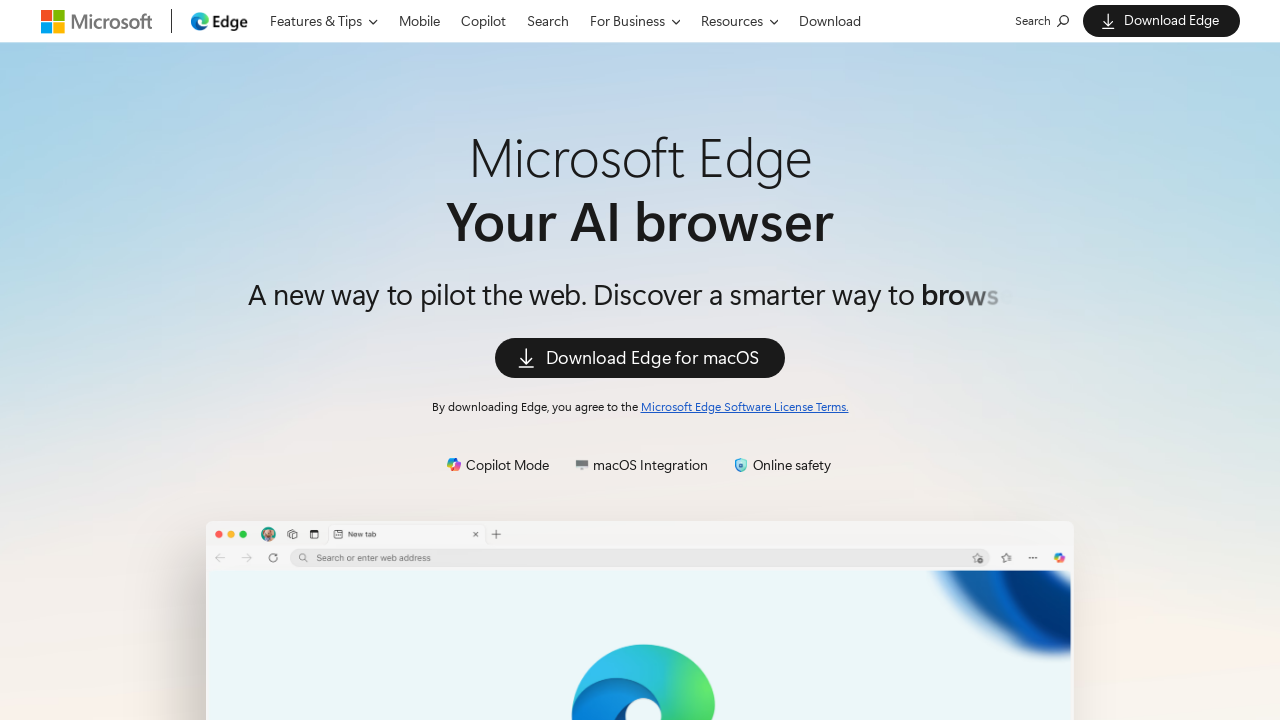

Retrieved page title from Microsoft Edge homepage
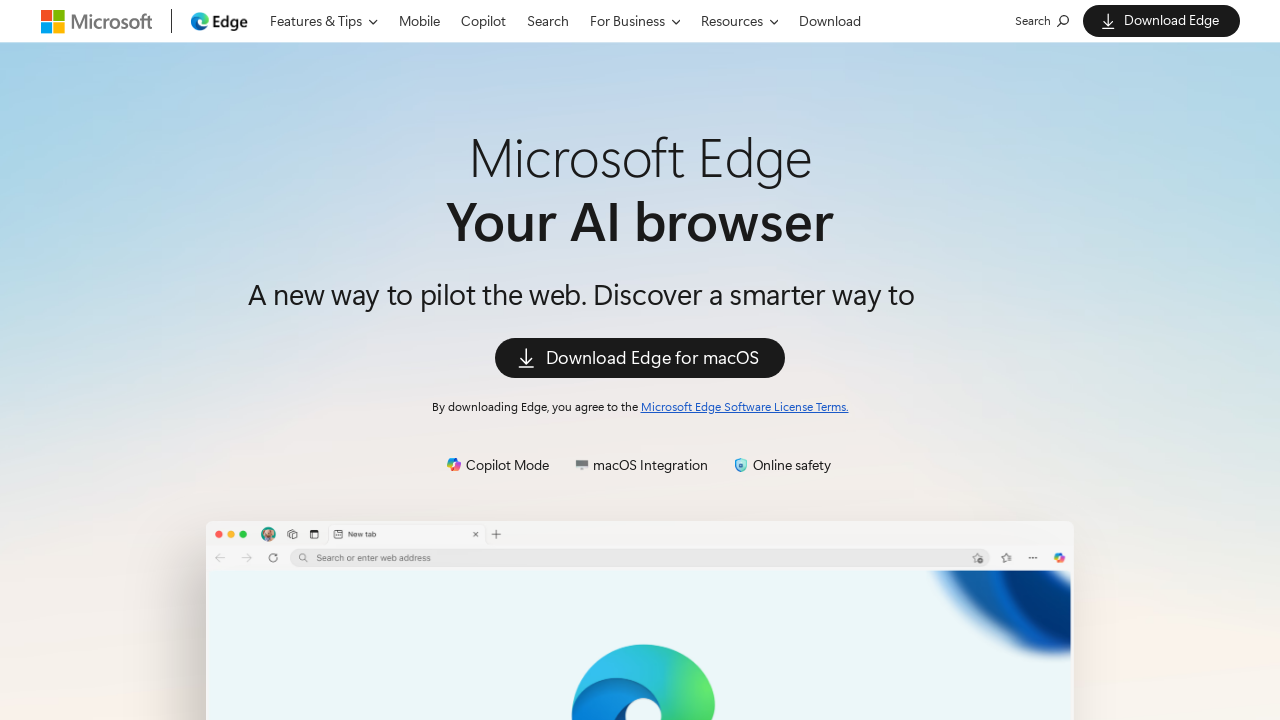

Printed page title to console
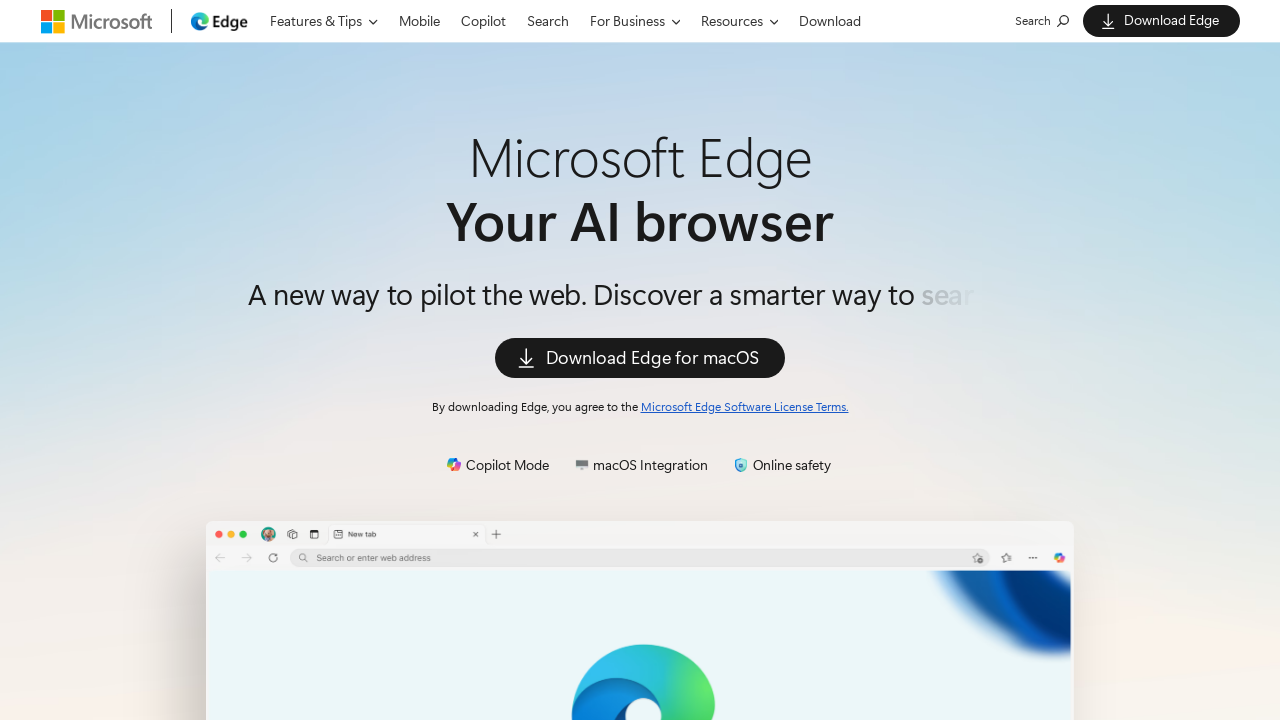

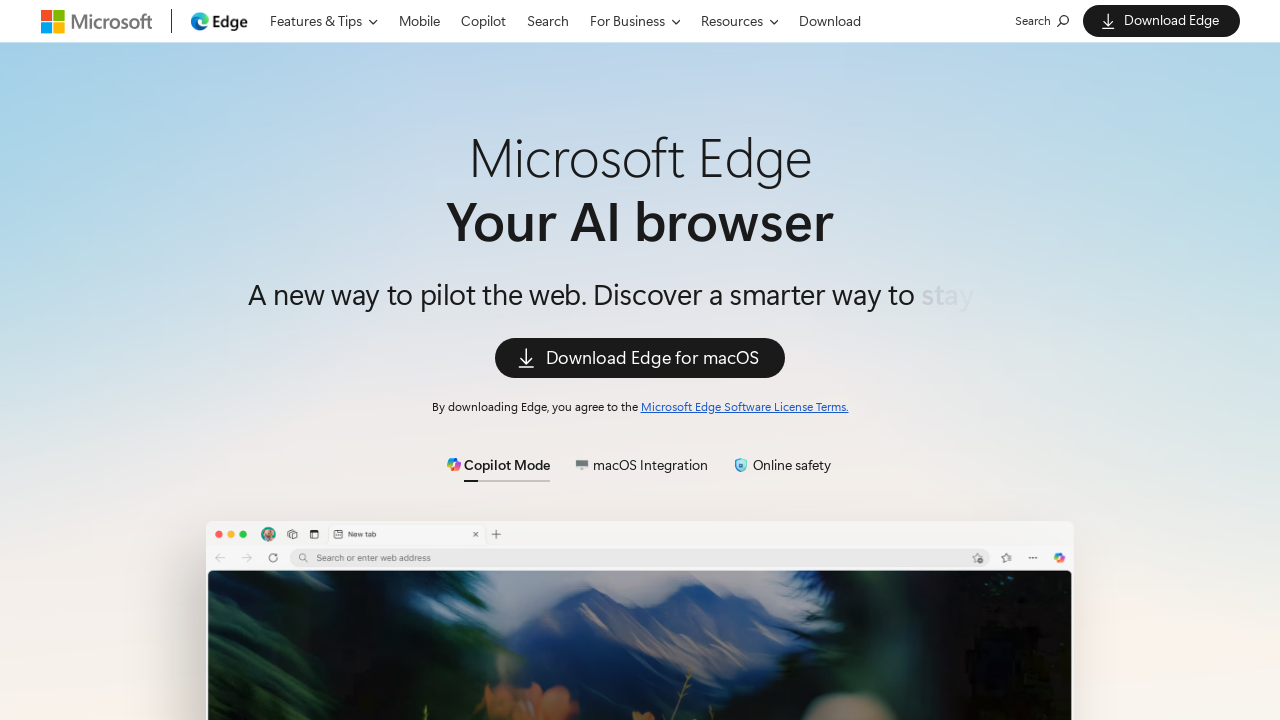